Verifies the "Remember me" checkbox label text and "Forgot password" link text and href attribute on the login page without performing actual authentication.

Starting URL: https://login1.nextbasecrm.com/

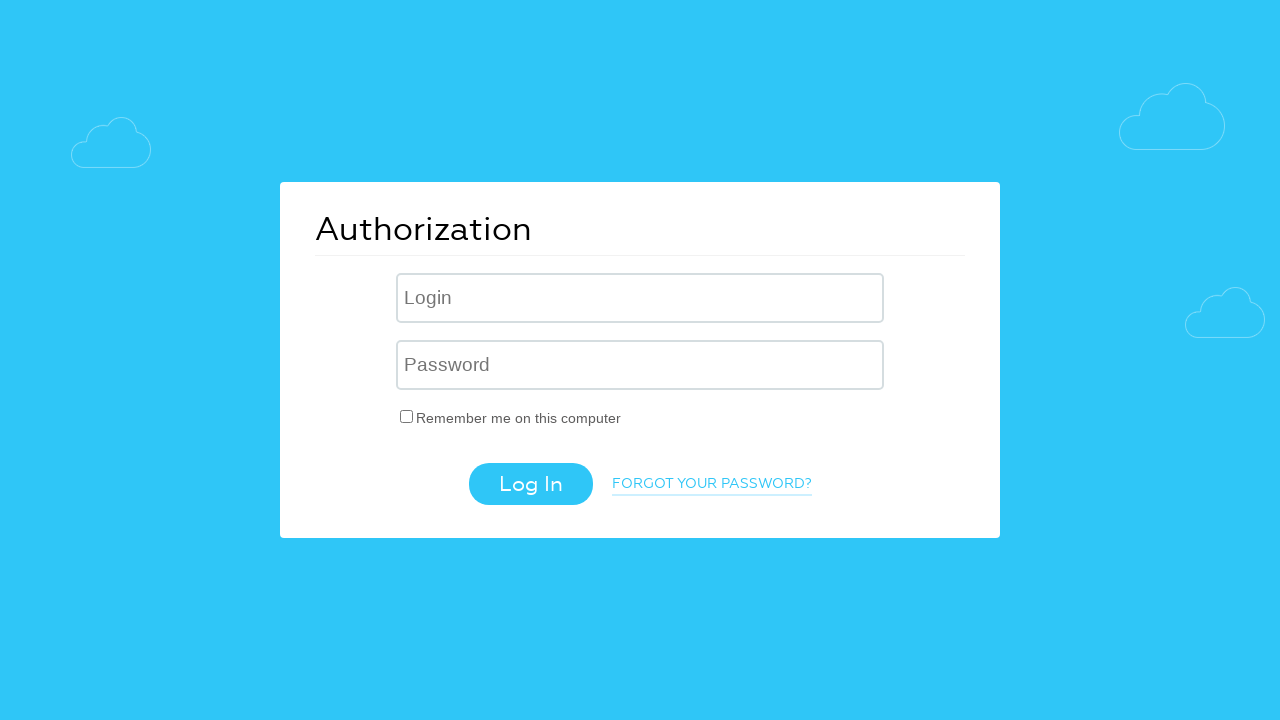

Waited for 'Remember me' checkbox label to load
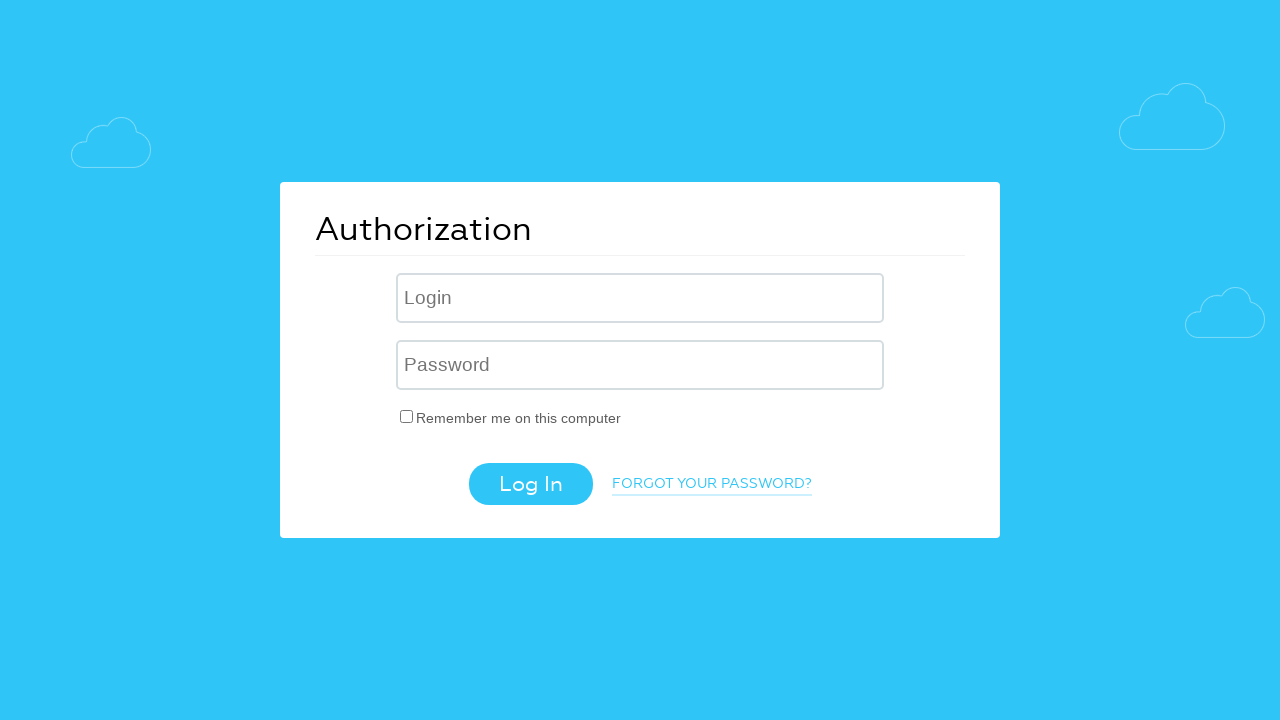

Located 'Remember me' checkbox label element
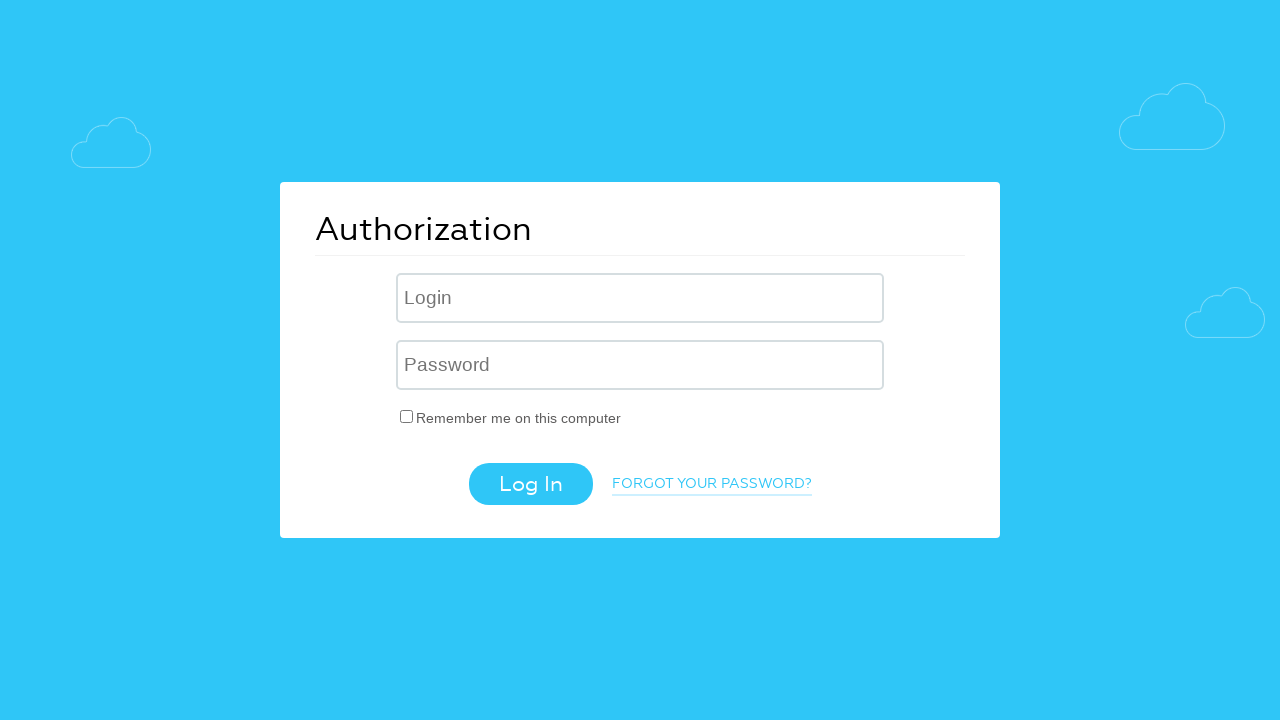

Retrieved text content from 'Remember me' label
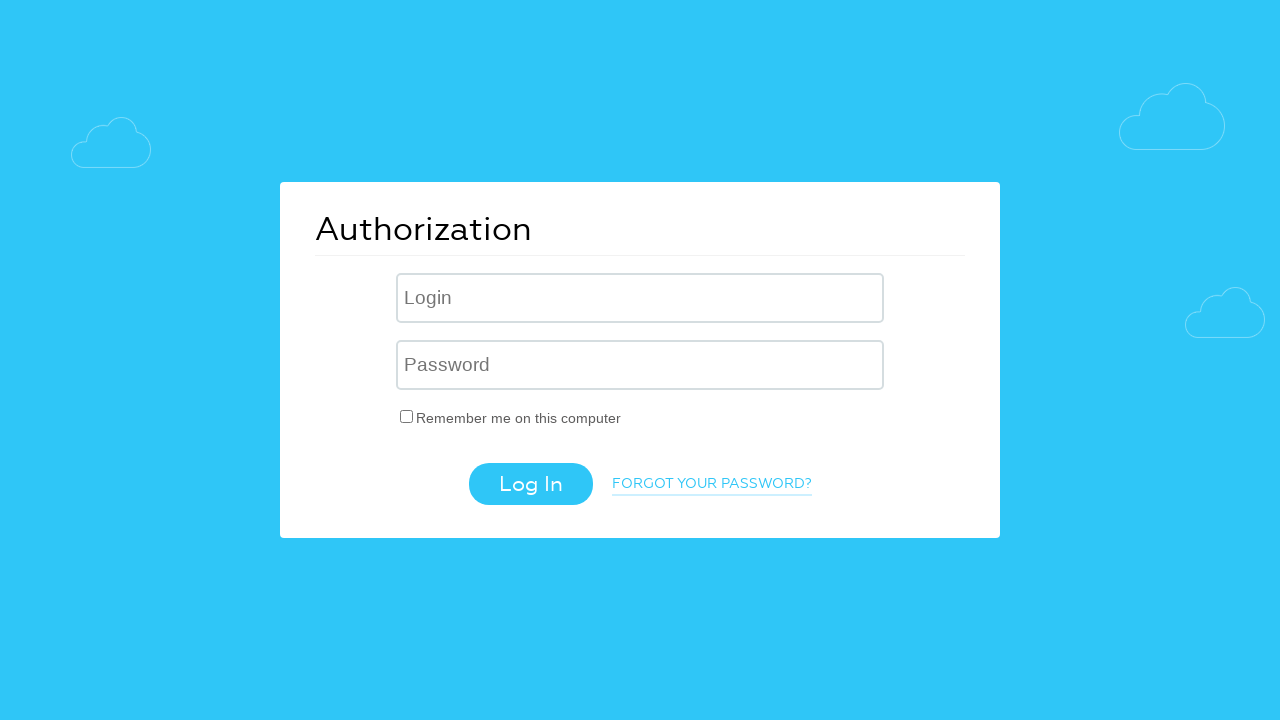

Verified 'Remember me' label text matches expected value
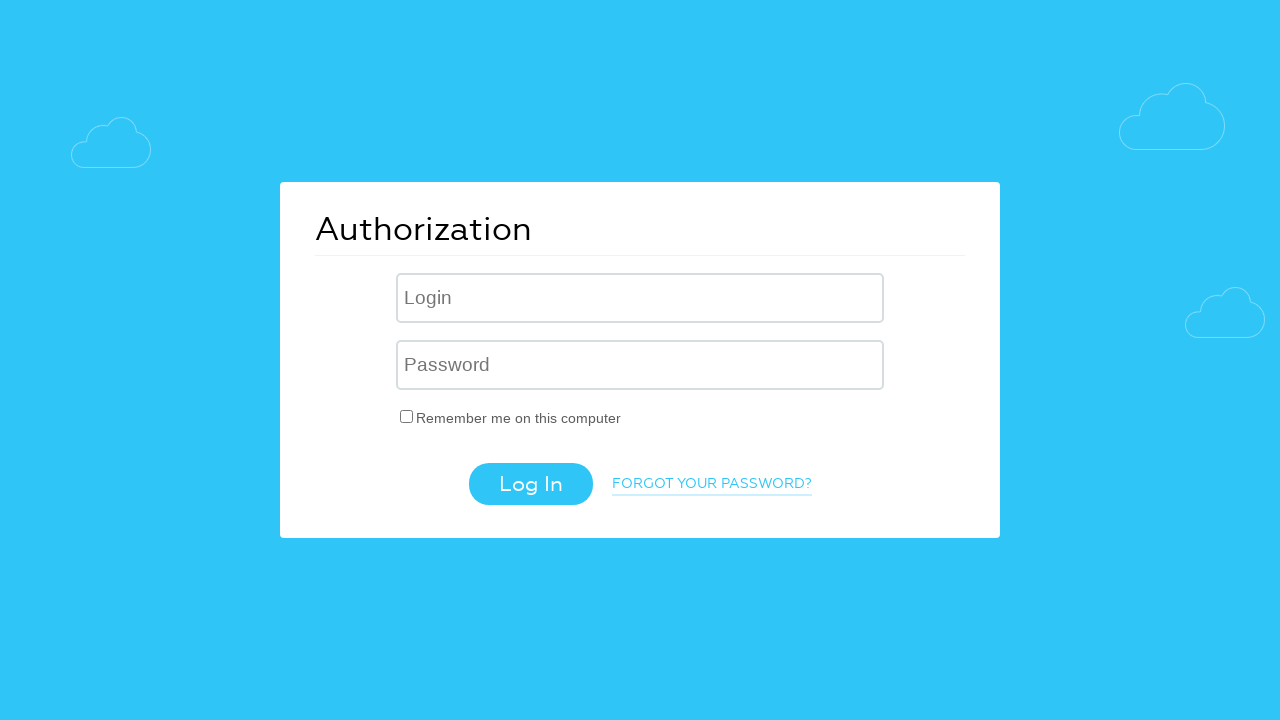

Located 'Forgot password' link element
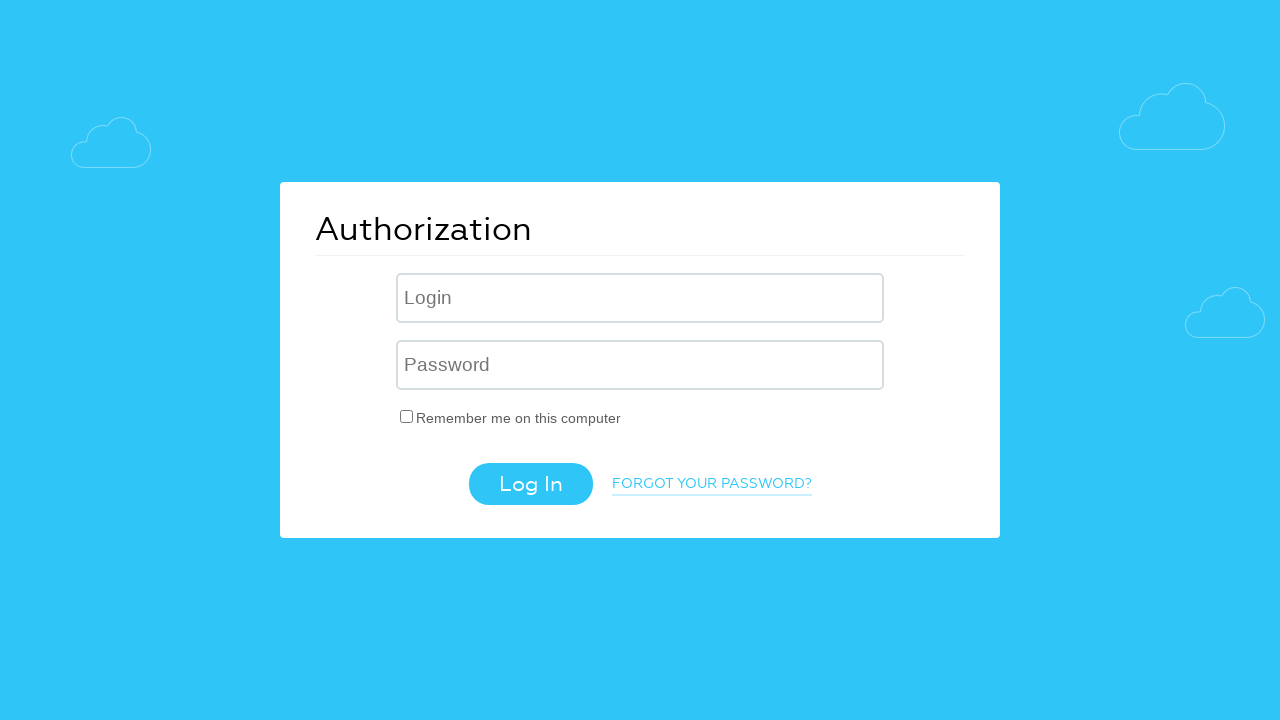

Retrieved text content from 'Forgot password' link
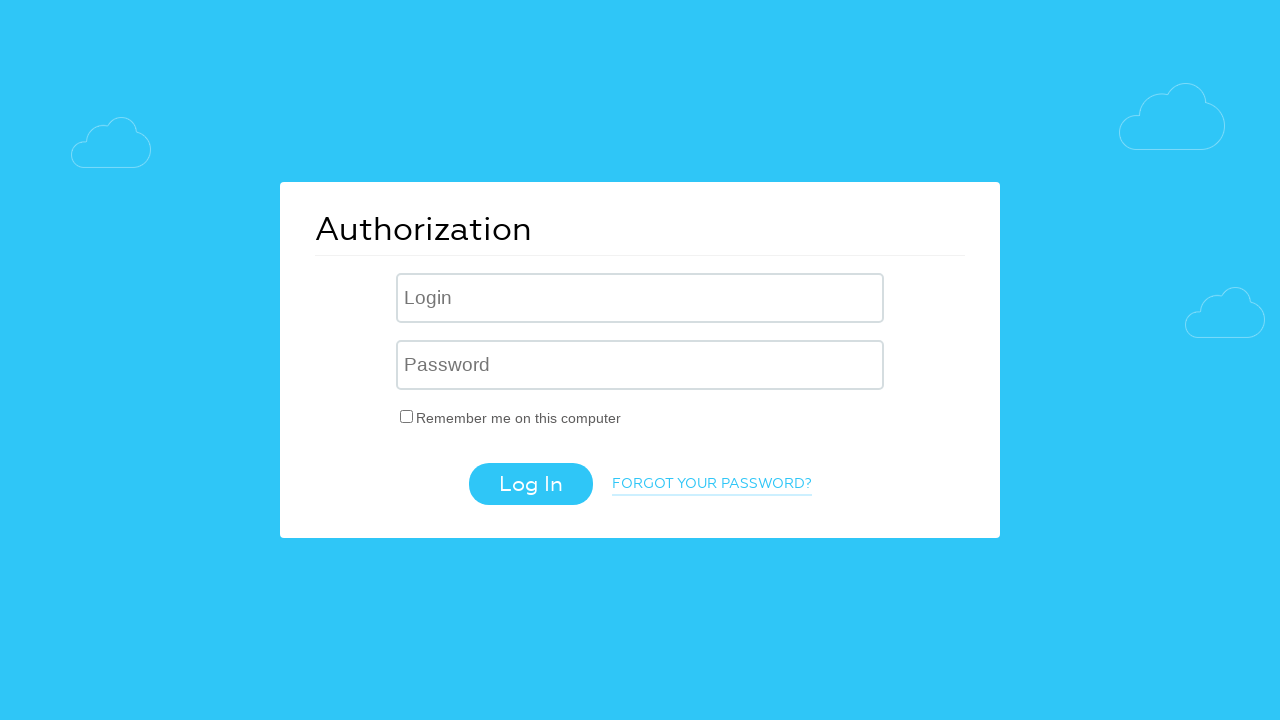

Verified 'Forgot password' link text matches expected value
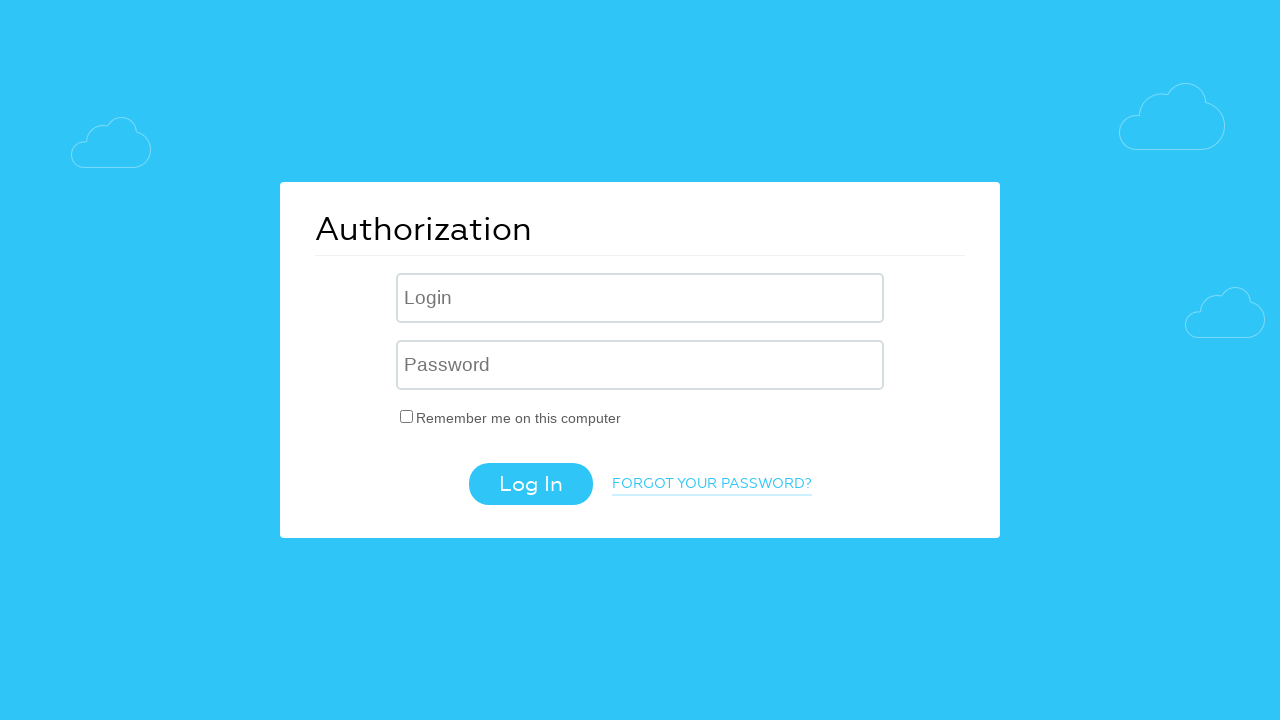

Retrieved href attribute from 'Forgot password' link
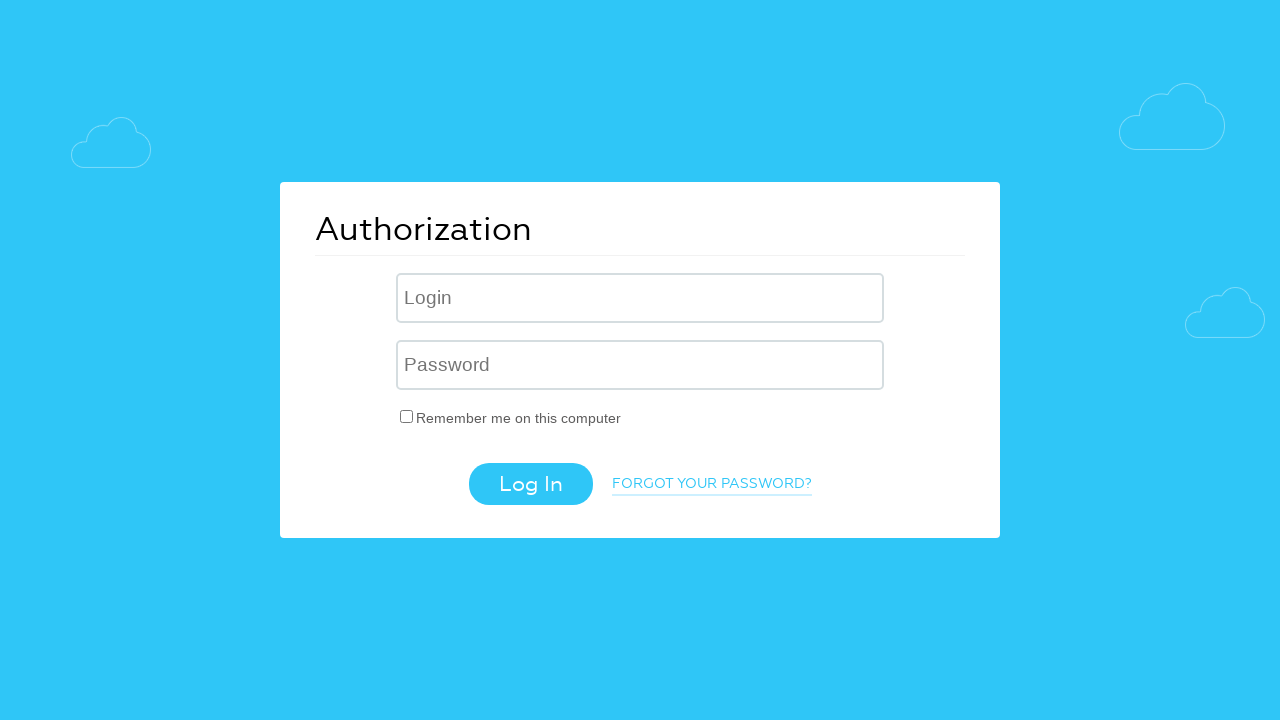

Verified 'Forgot password' href attribute contains expected query parameter
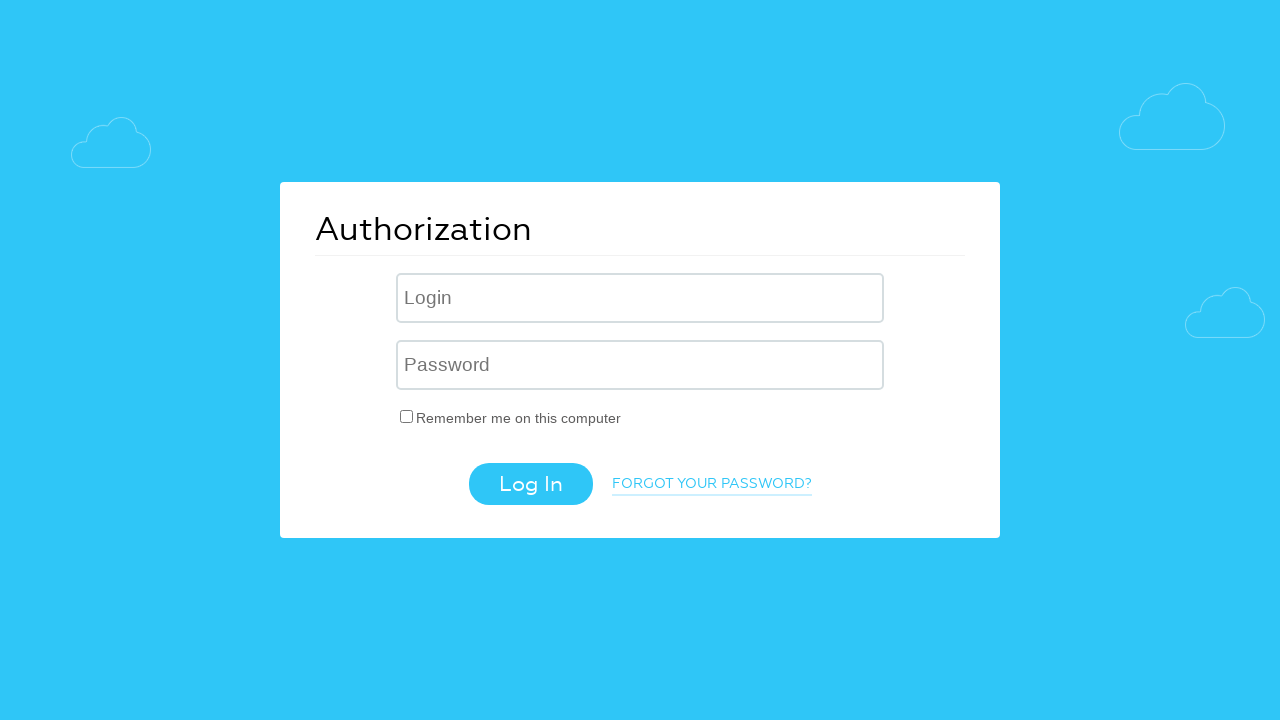

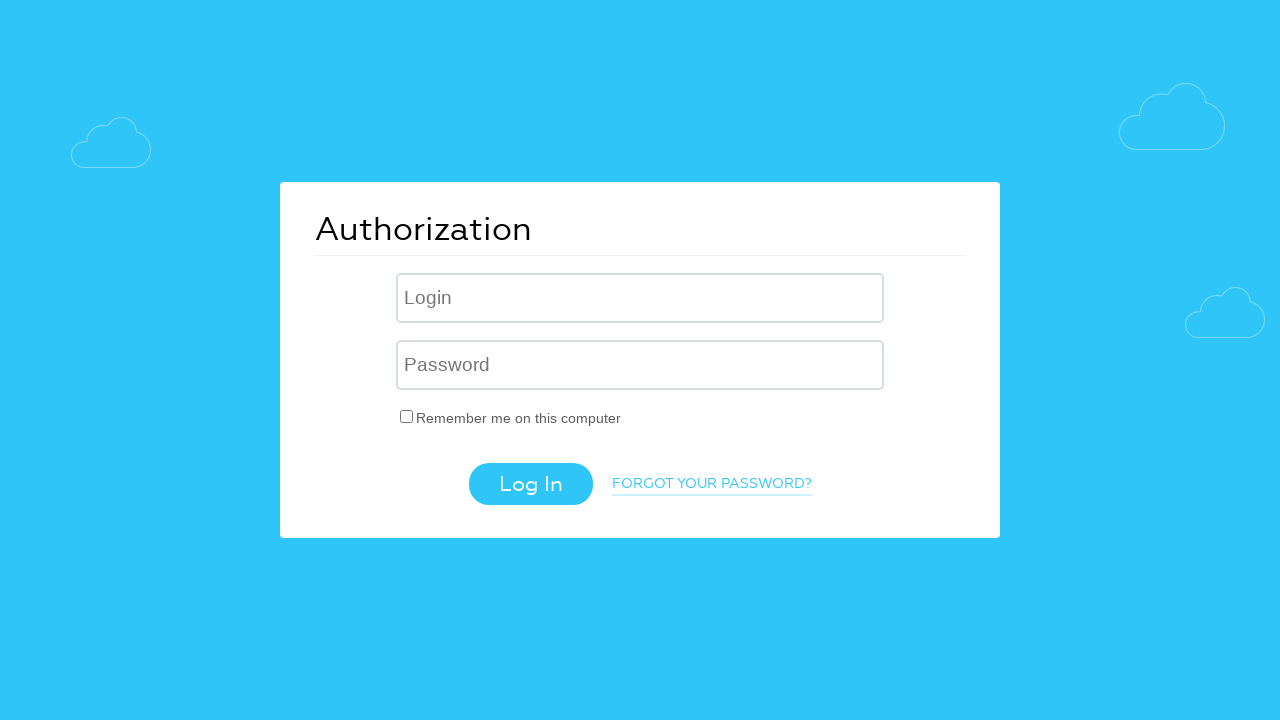